Navigates to the OTUS educational platform homepage and verifies the page loads successfully

Starting URL: https://otus.ru/

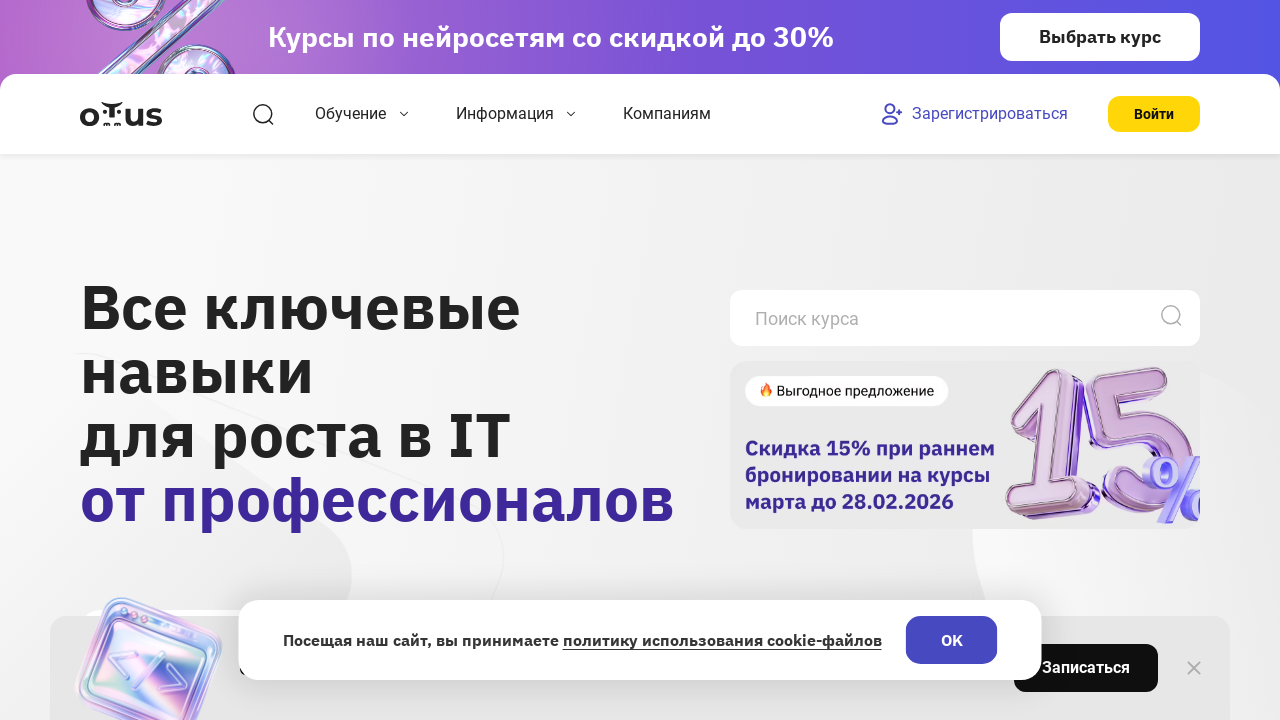

Waited for page DOM content to load on OTUS homepage
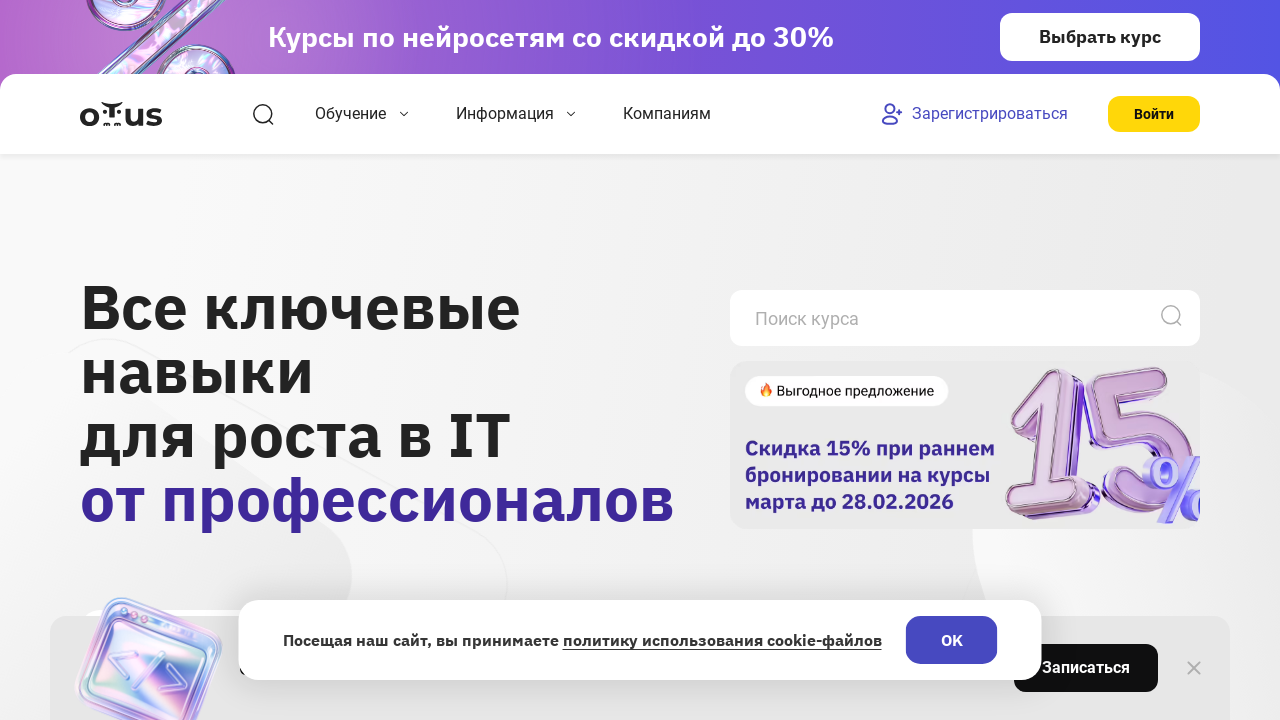

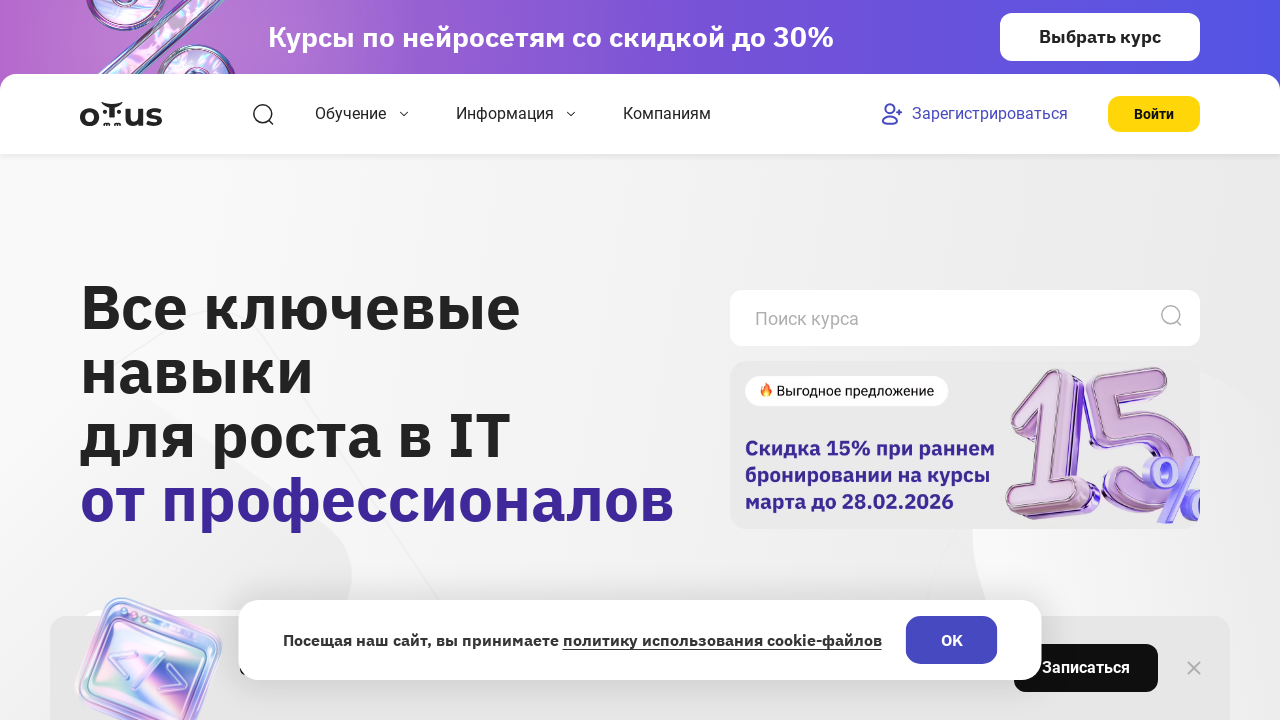